Tests entering text into an input field and then clearing it

Starting URL: https://bonigarcia.dev/selenium-webdriver-java/web-form.html

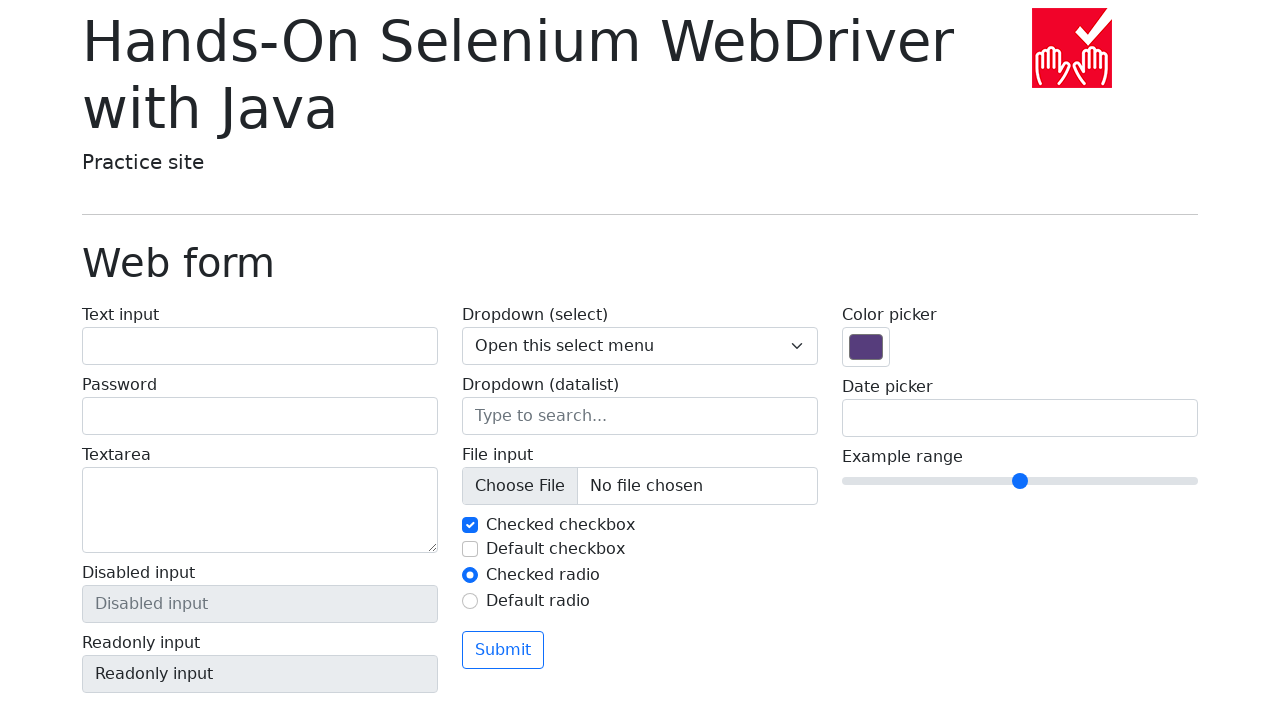

Navigated to web form page
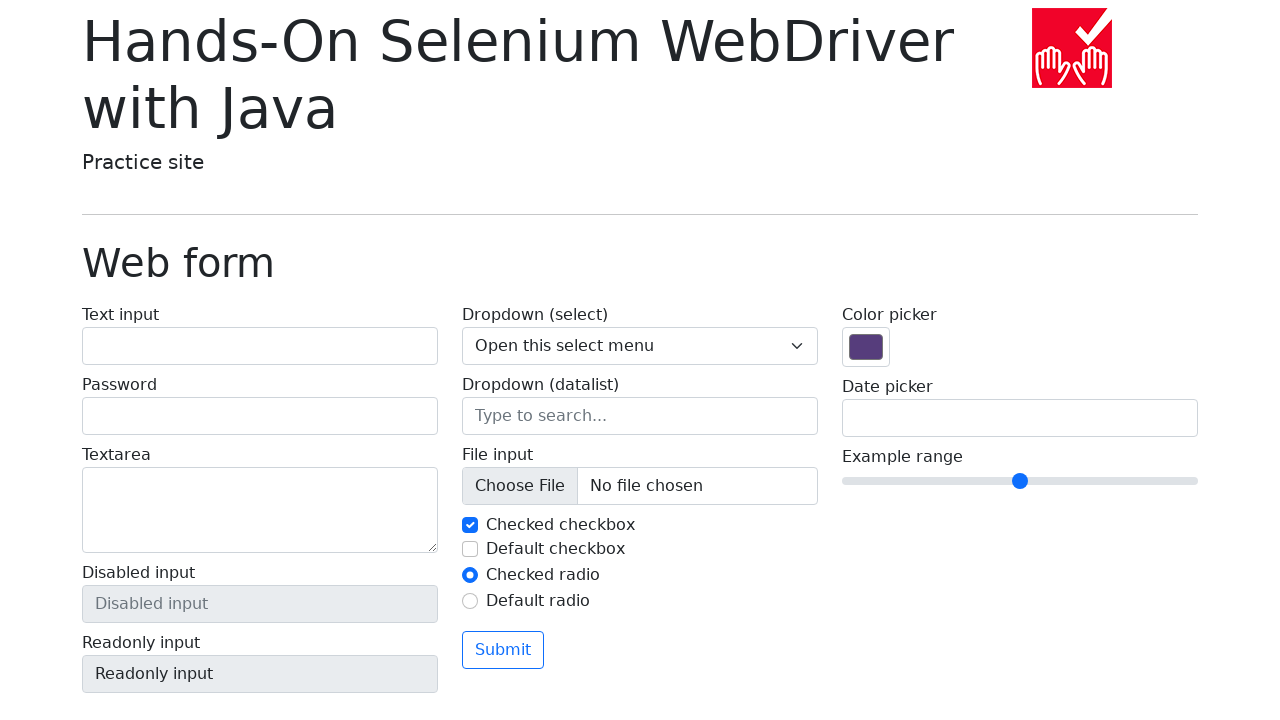

Entered 'Text to be cleared' into text input field on #my-text-id
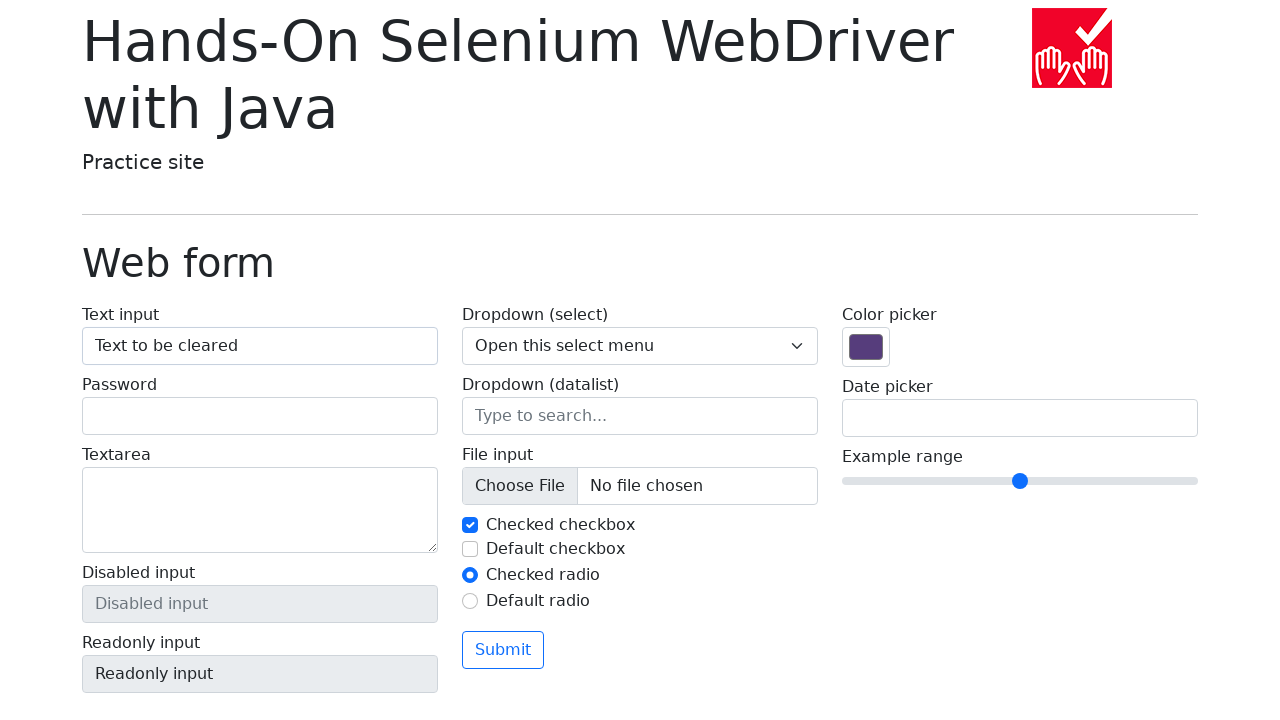

Cleared the text input field on #my-text-id
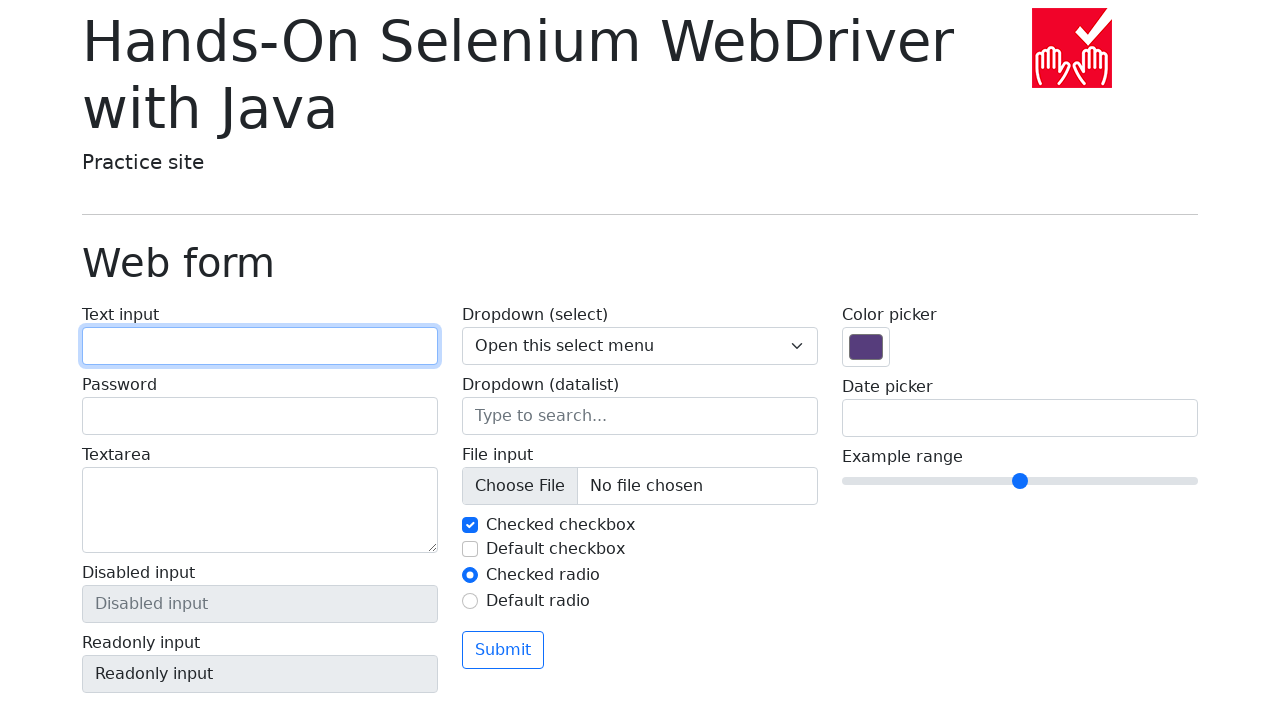

Verified that the input field is empty
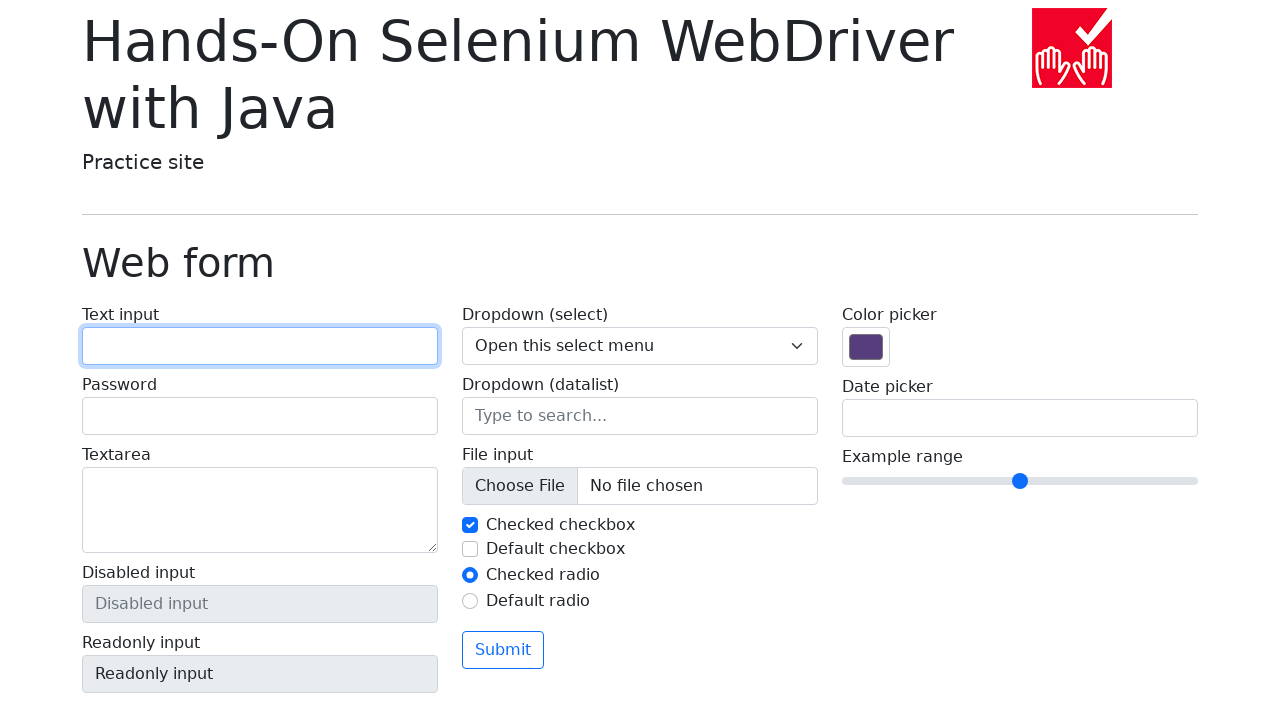

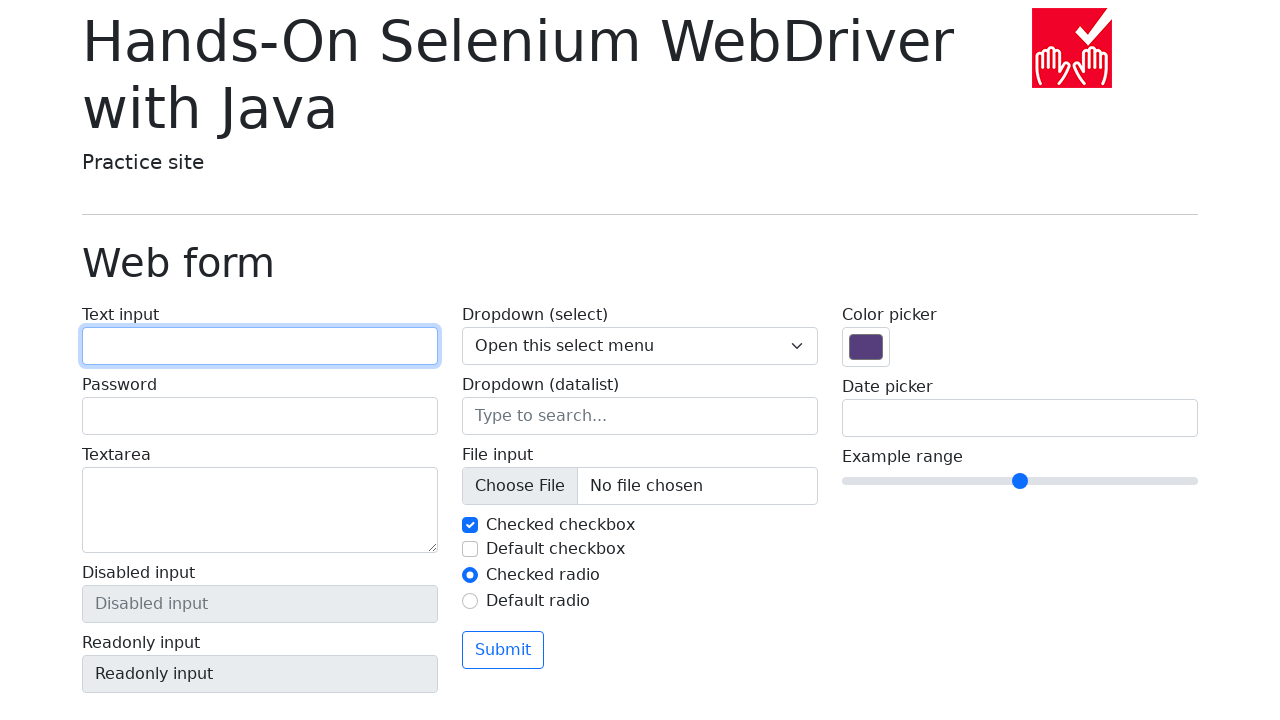